Tests that clicking the INITIALIZE button navigates to db.htm page

Starting URL: https://parabank.parasoft.com/parabank/admin.htm

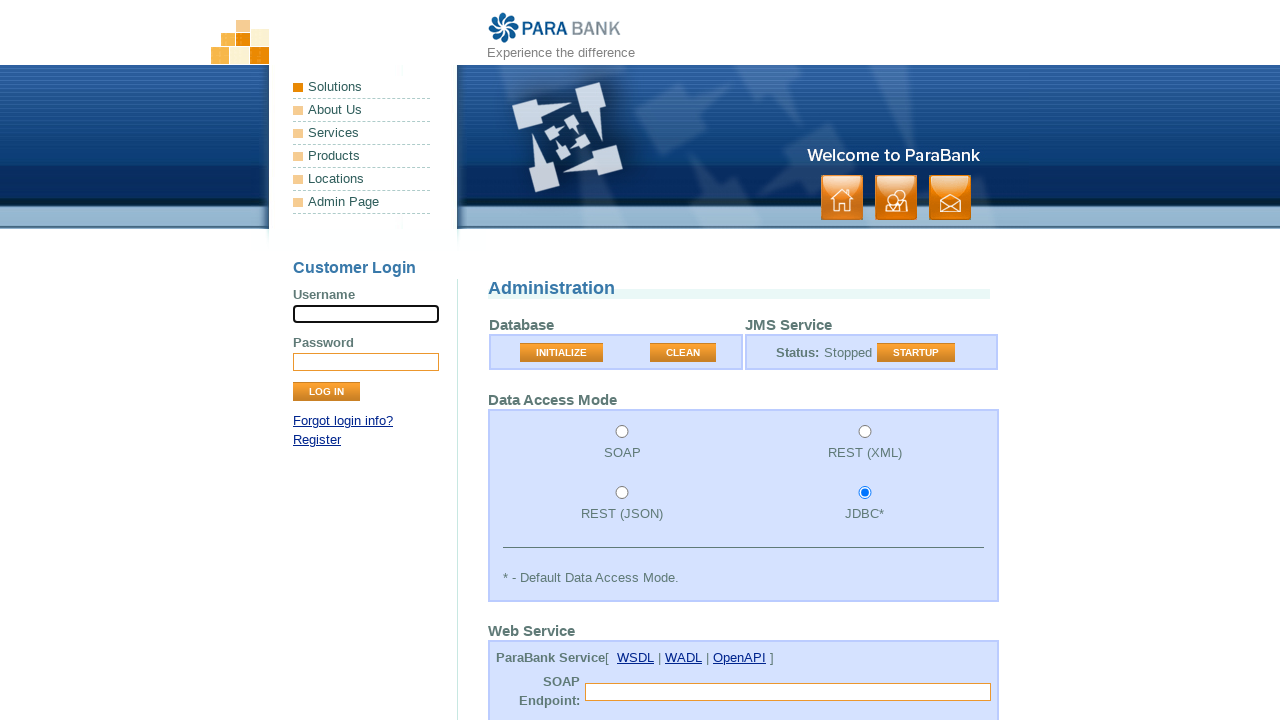

Clicked INITIALIZE button at (562, 353) on button[value='INIT']
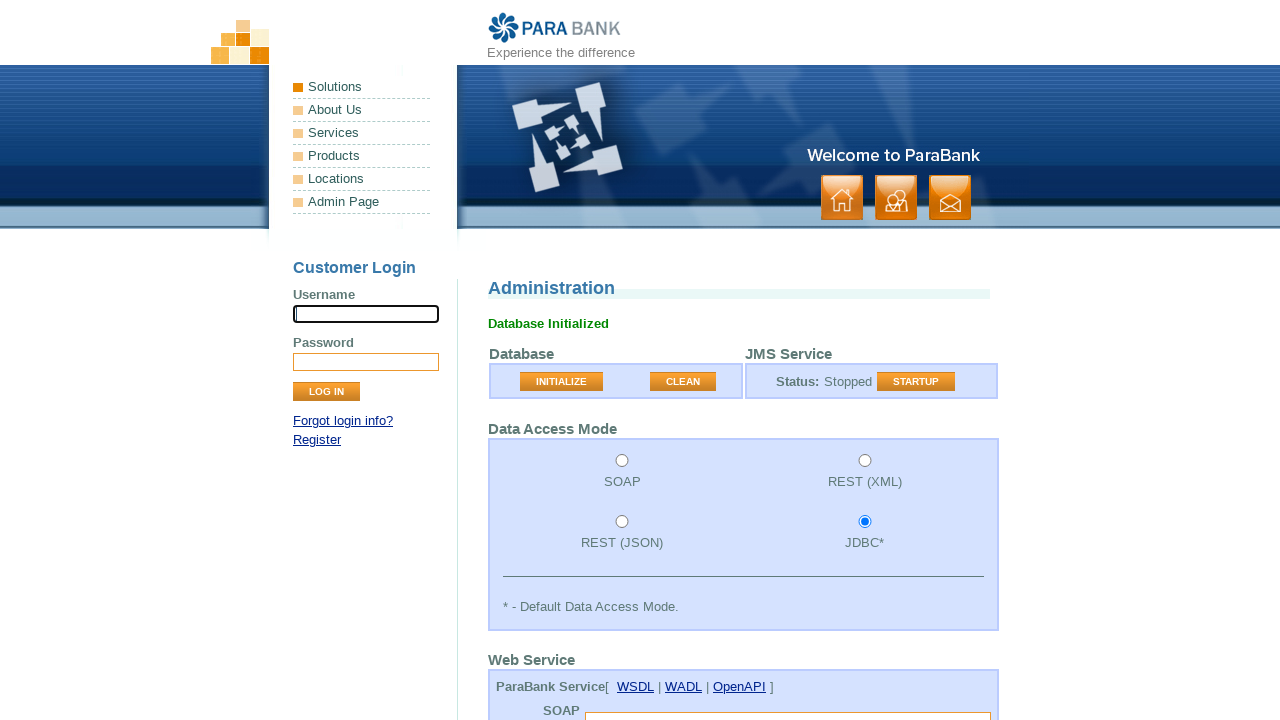

Navigated to db.htm page after INITIALIZE button click
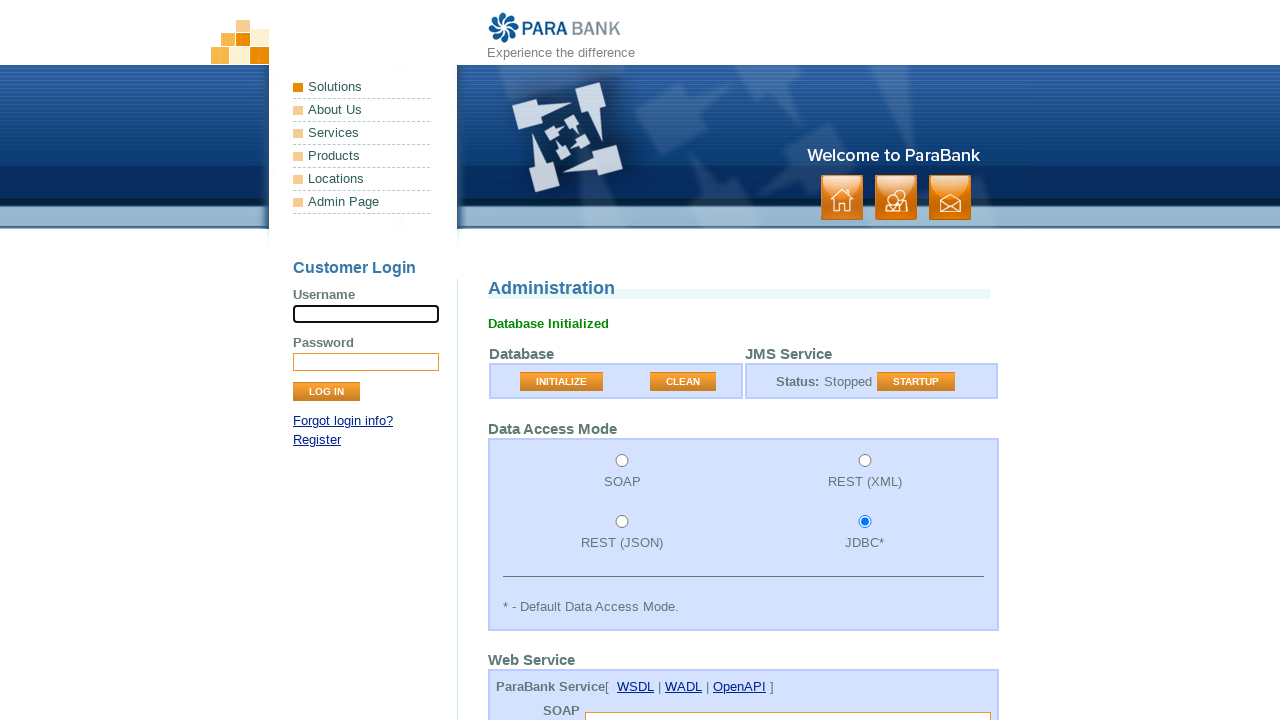

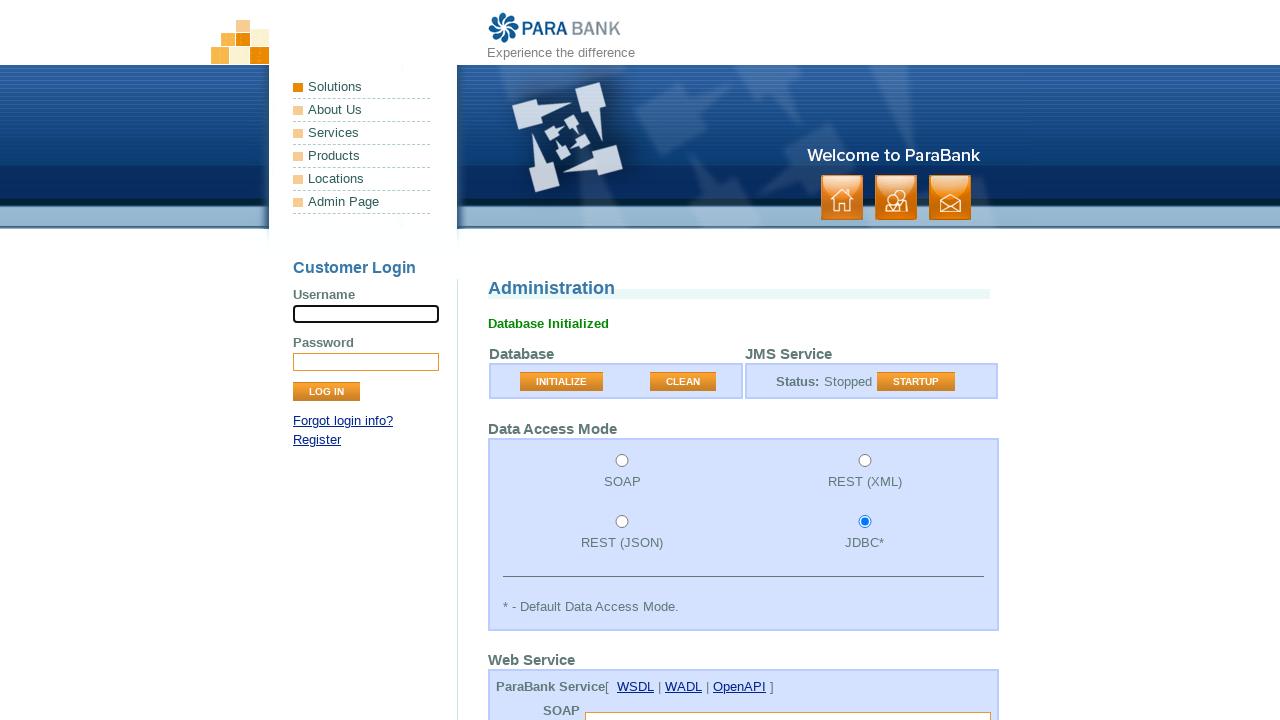